Tests the Practice Form on DemoQA by navigating to the Forms section, filling out personal information including first name, last name, email, mobile number, and selecting a gender option.

Starting URL: https://demoqa.com/

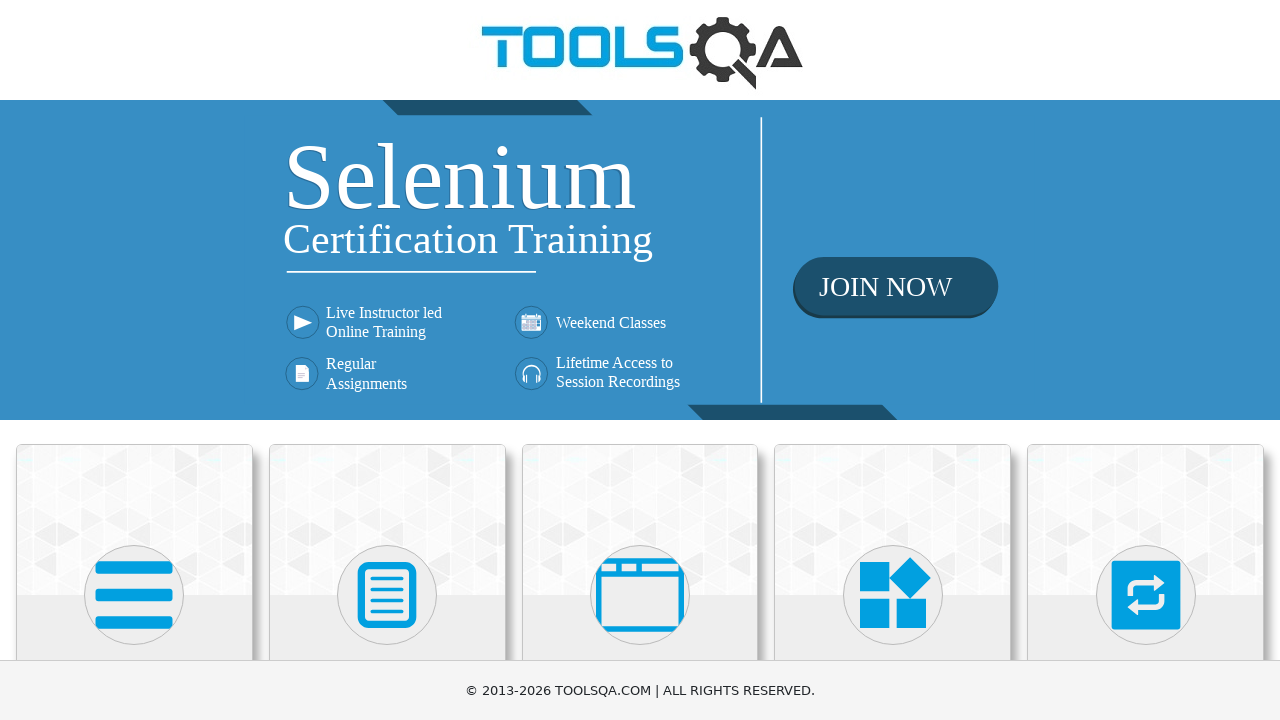

Scrolled down 400px to view Forms card
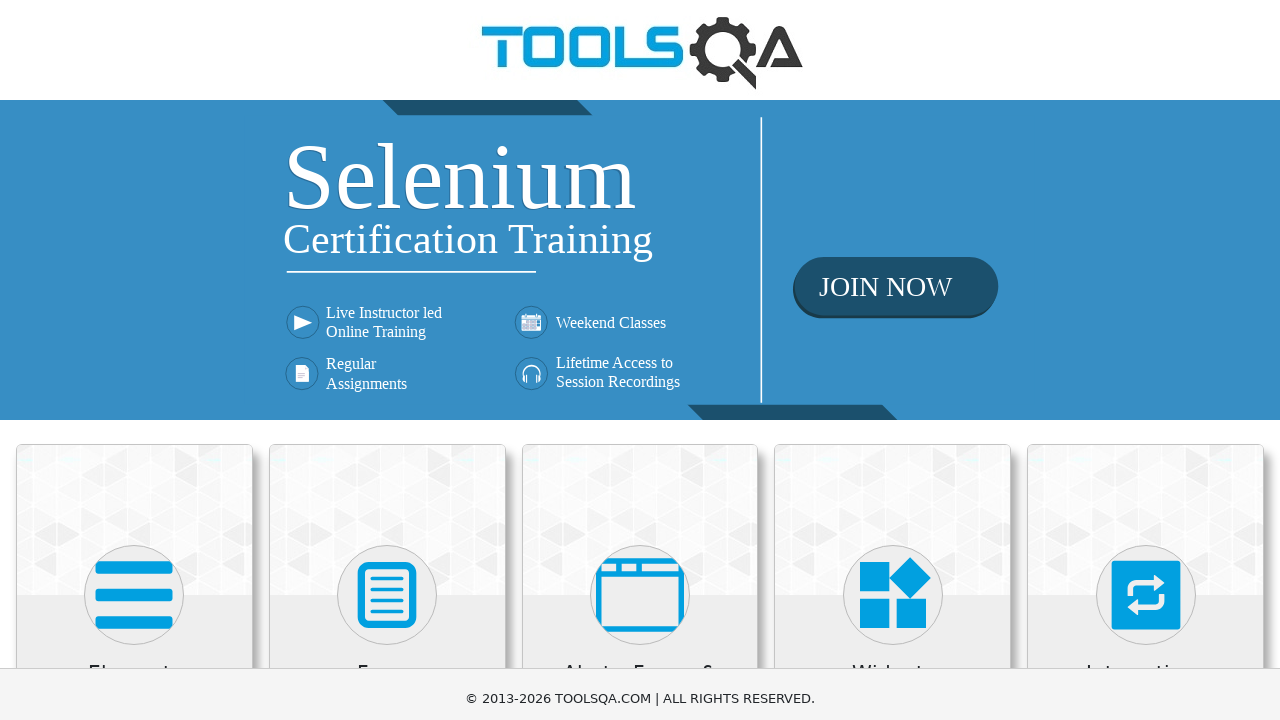

Clicked on Forms card at (387, 273) on xpath=//h5[text()='Forms']
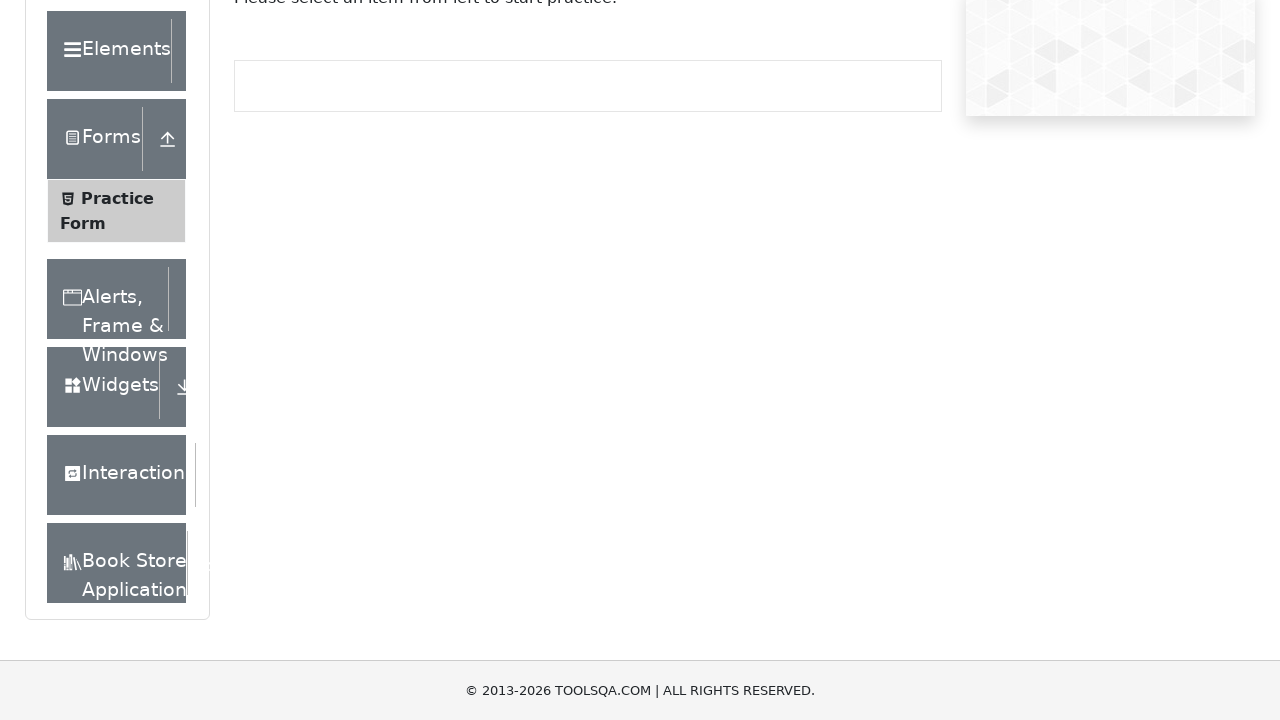

Clicked on Practice Form menu item at (117, 198) on xpath=//span[text()='Practice Form']
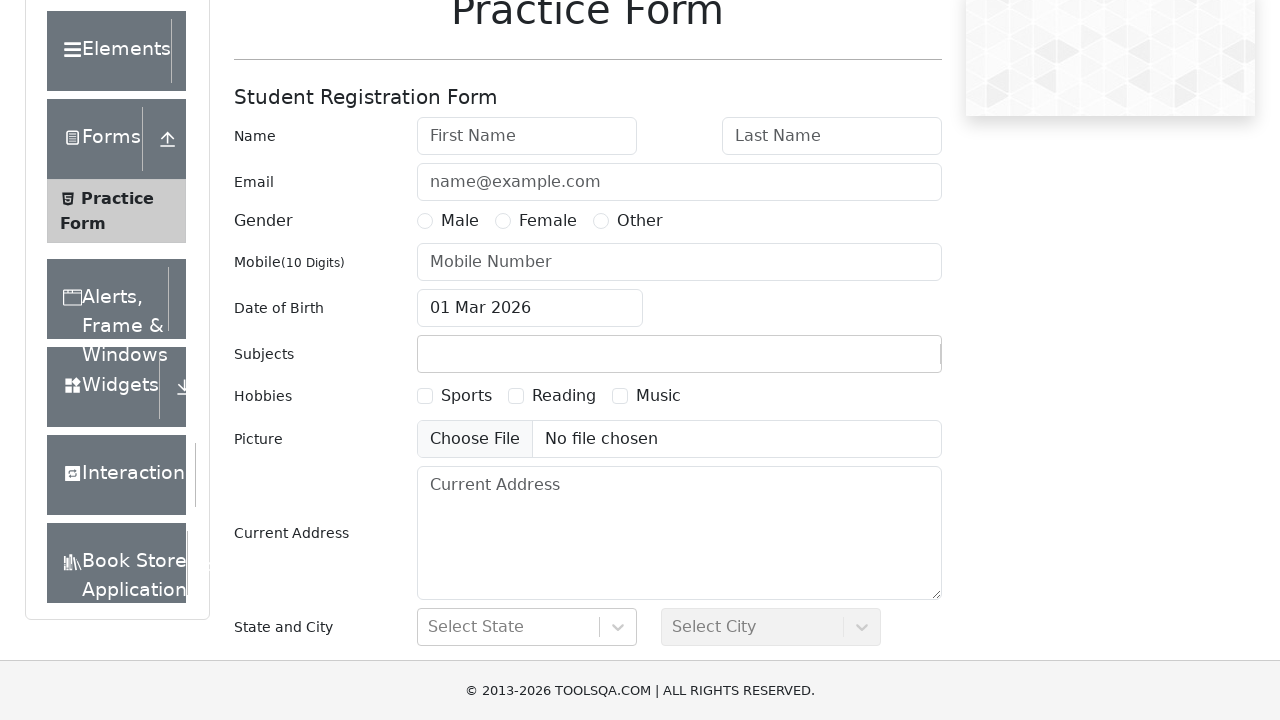

Filled first name field with 'Lee' on #firstName
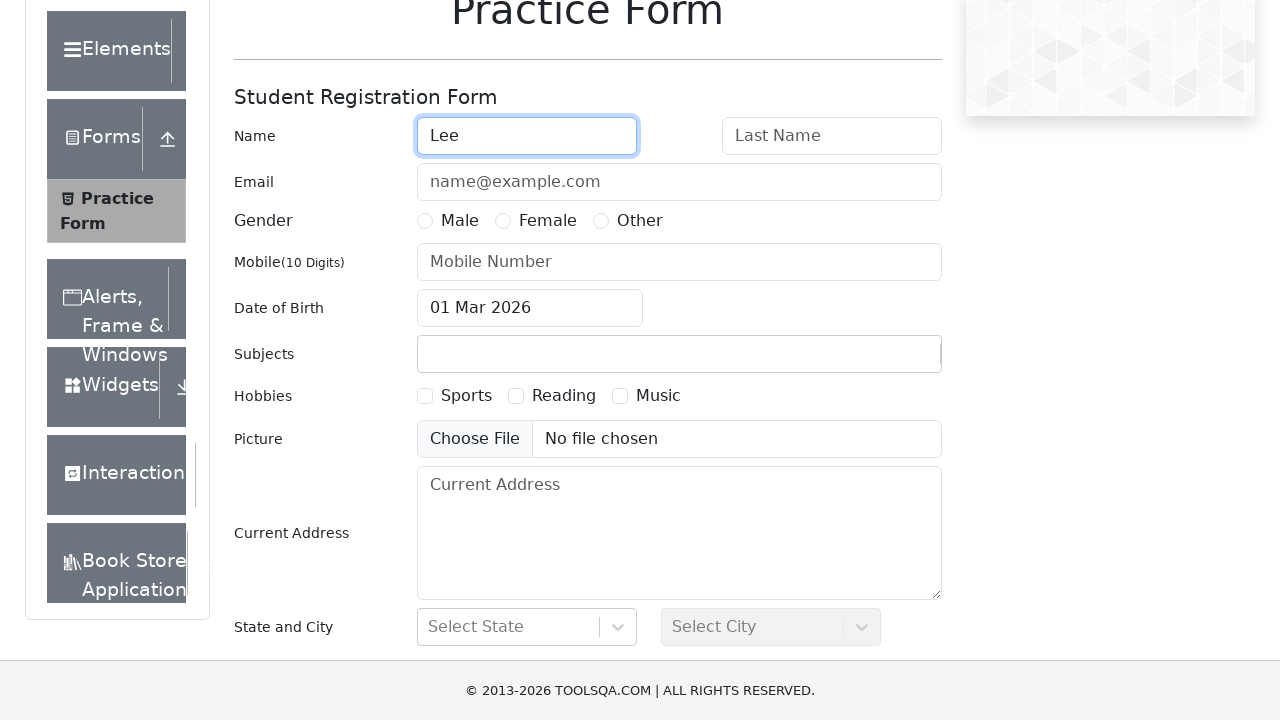

Filled last name field with 'Jay-Wook' on #lastName
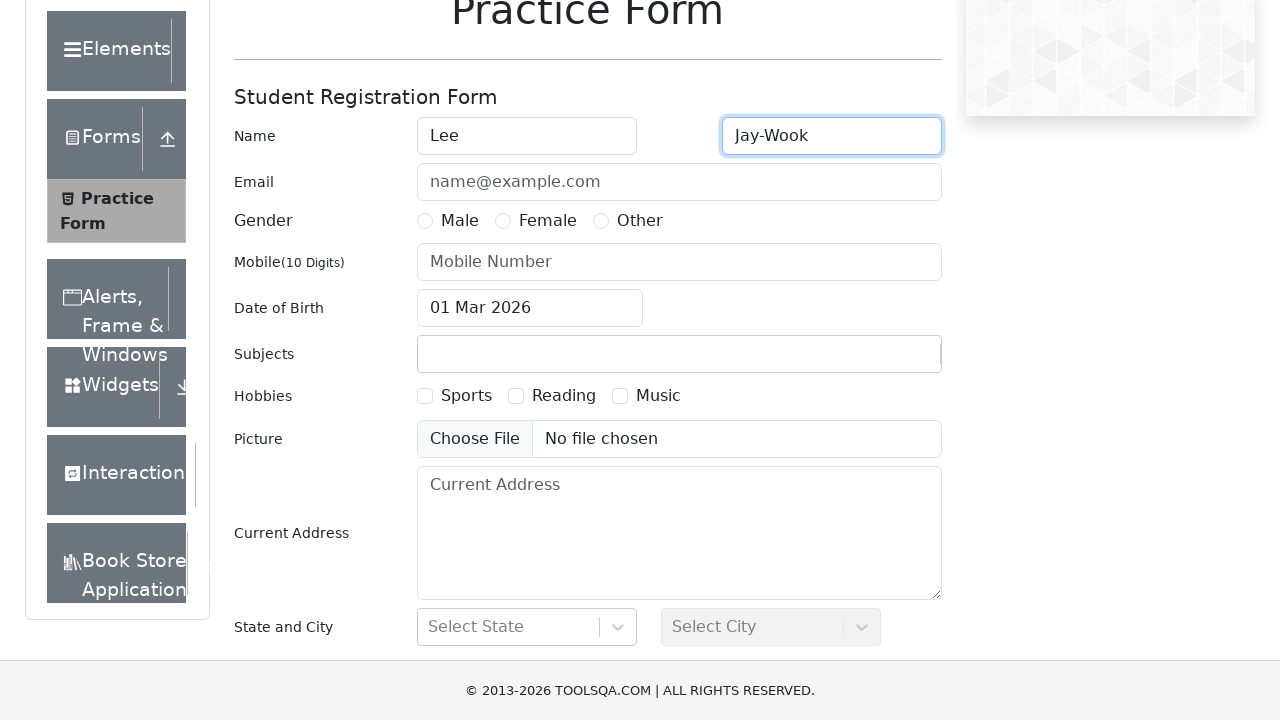

Filled email field with 'Lee.Jay-Wook@email.com' on #userEmail
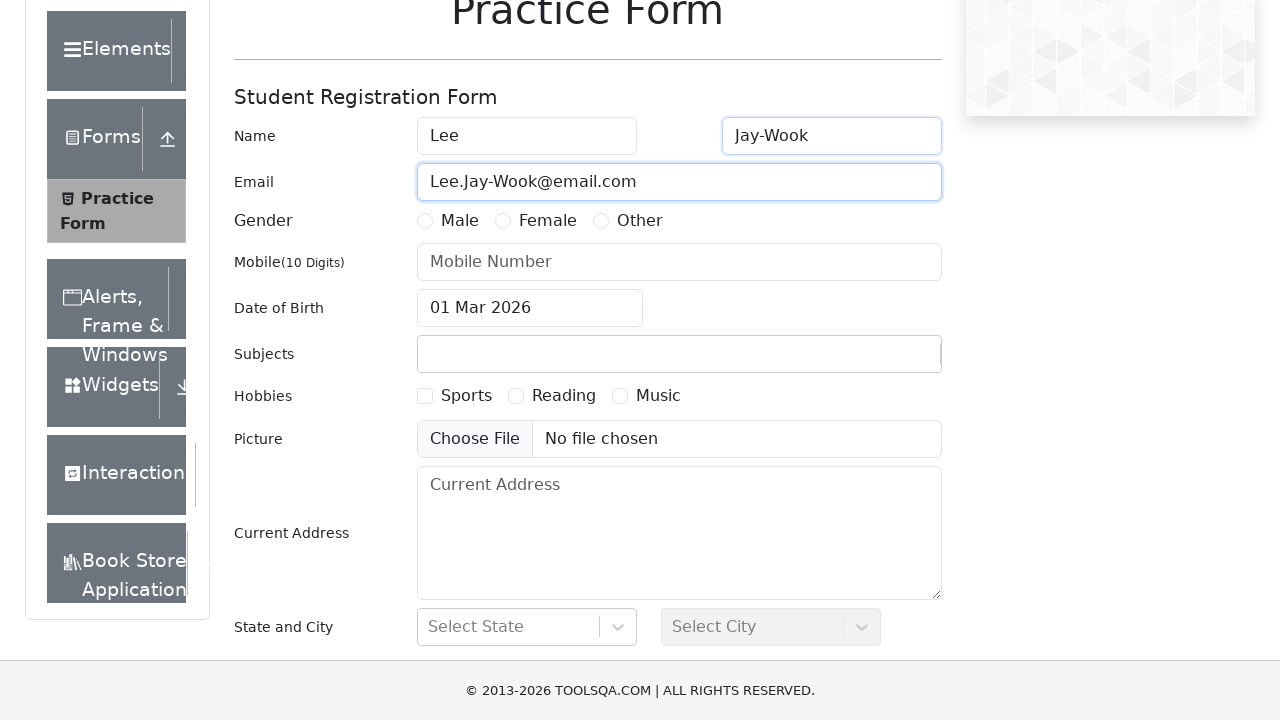

Filled mobile number field with '0741456788' on input[placeholder='Mobile Number']
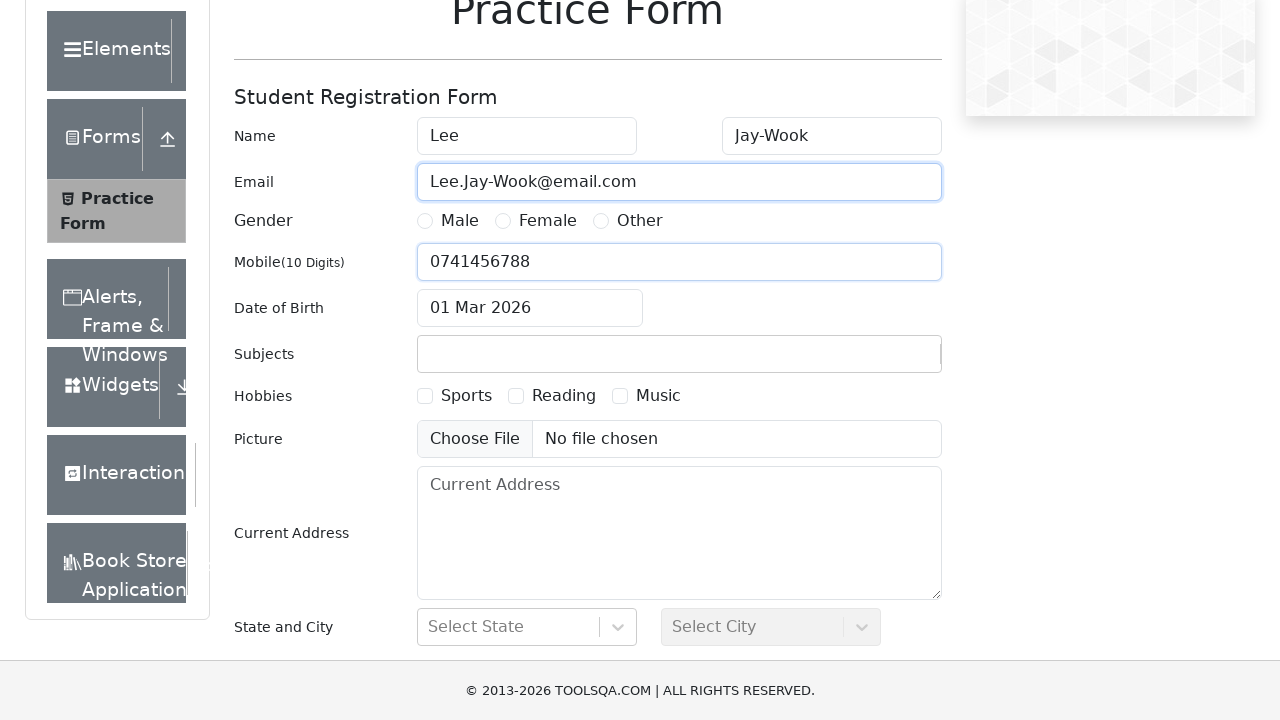

Selected Female gender option at (548, 221) on xpath=//label[@for='gender-radio-2']
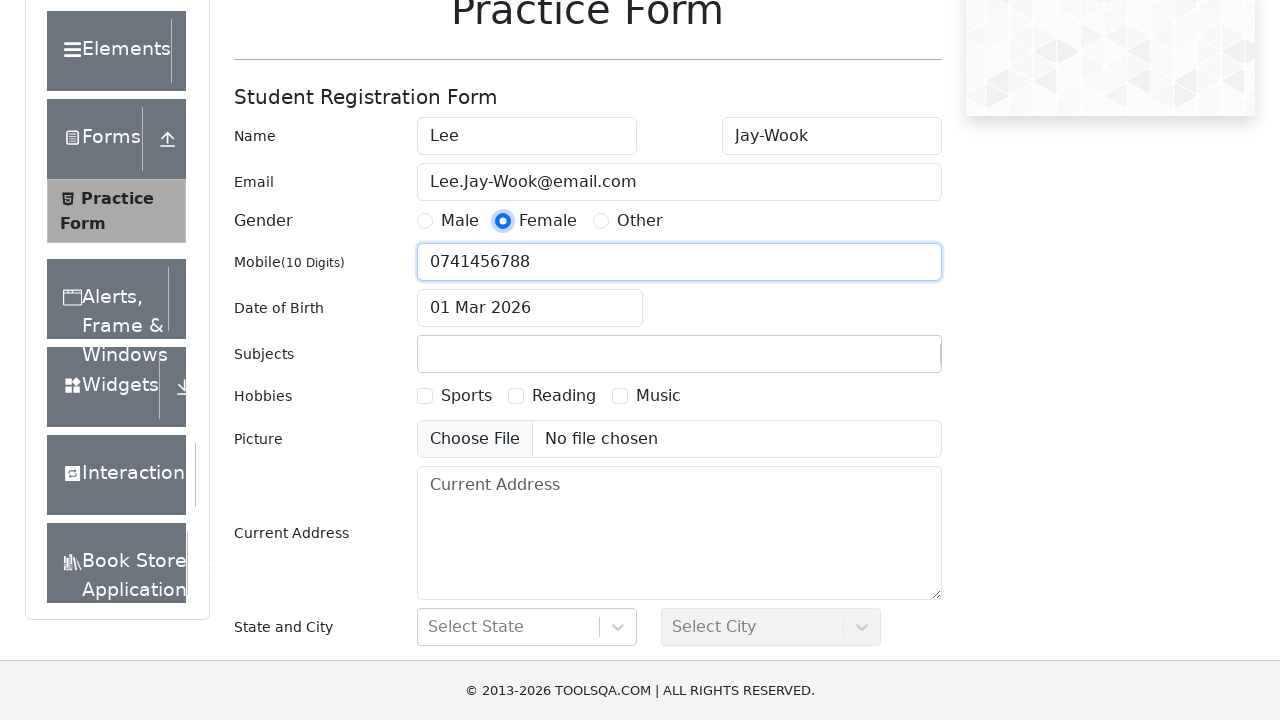

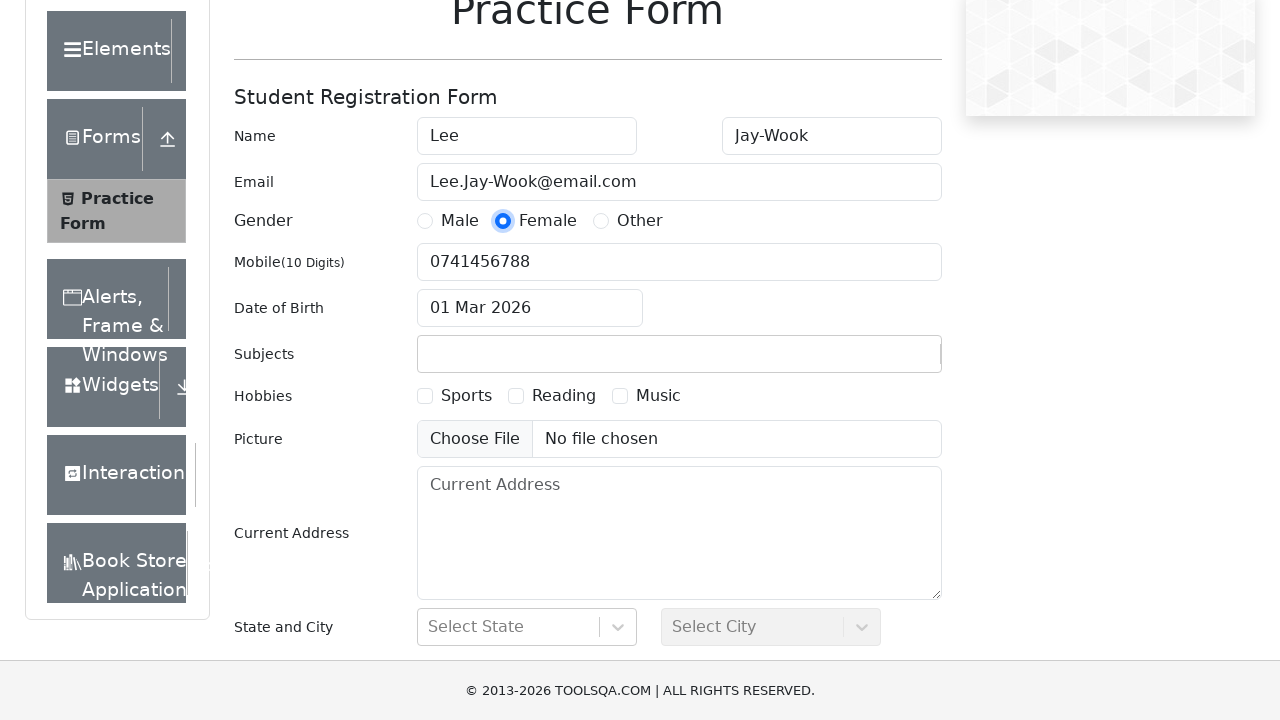